Clicks on the Accessories link and gets the title, then navigates back

Starting URL: https://www.apple.com/in/shop

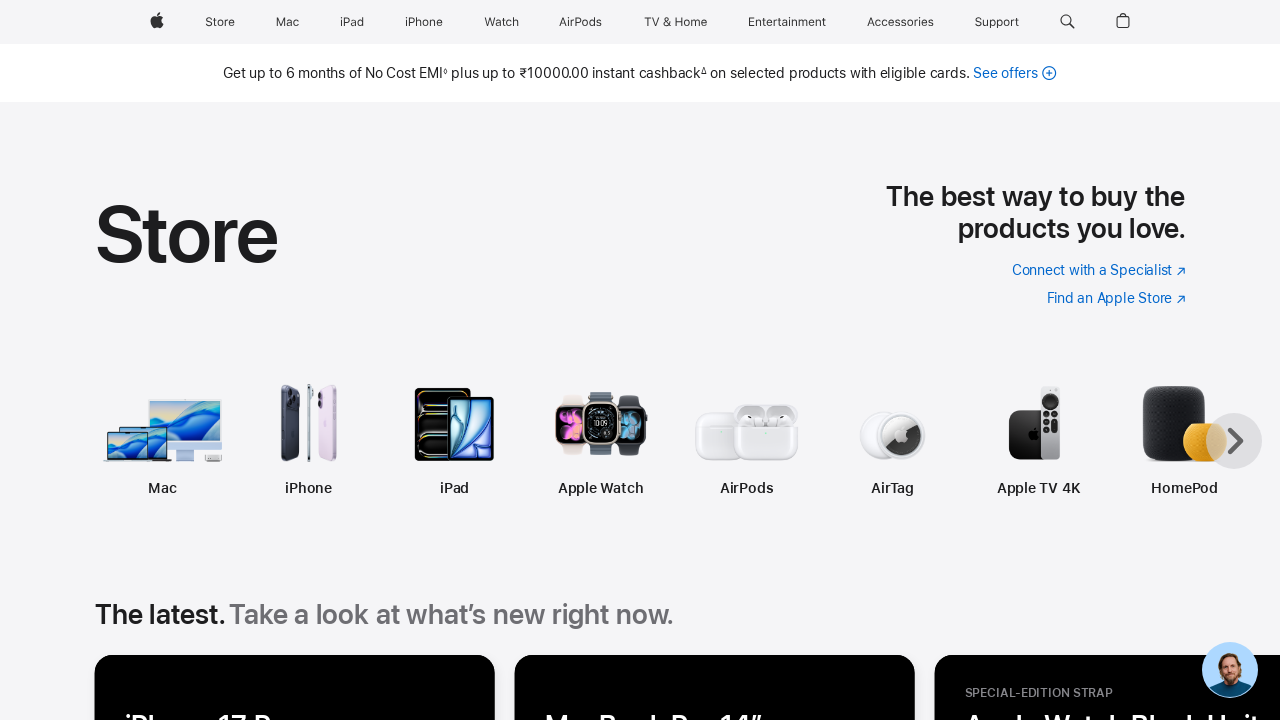

Clicked on the Accessories link at (901, 22) on (//span[@class="globalnav-link-text-container"])[9]
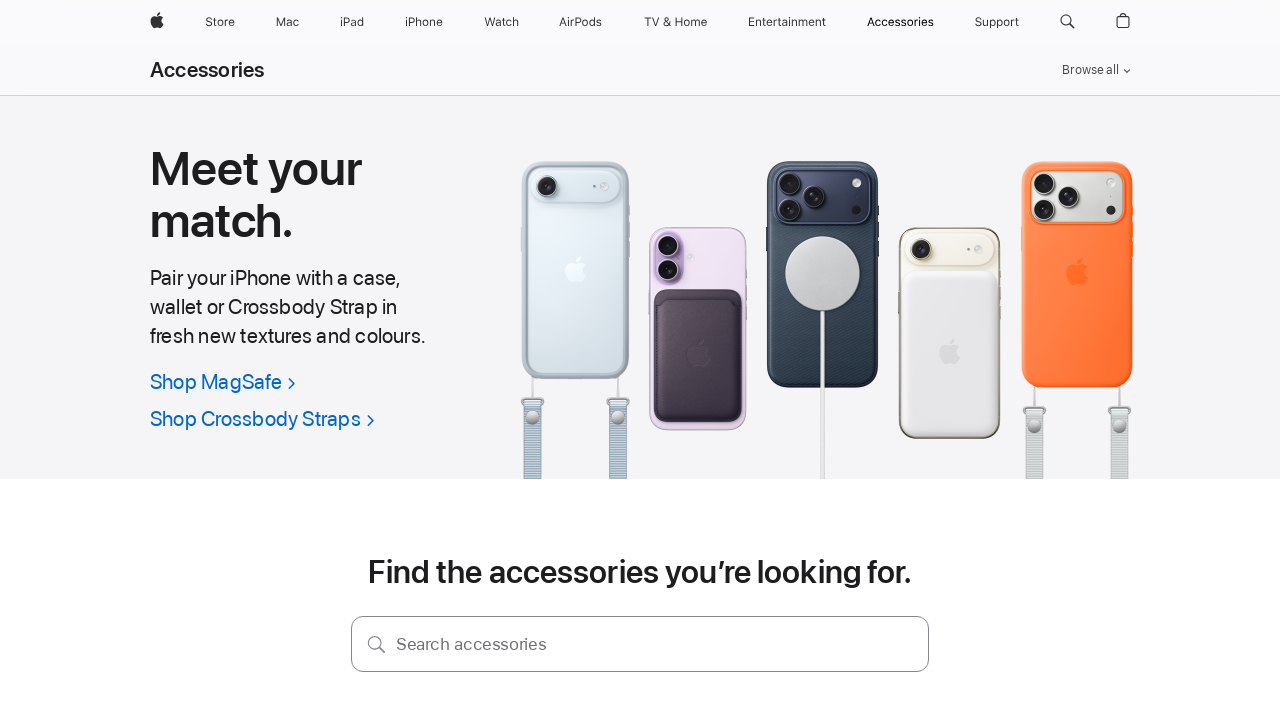

Retrieved page title: Apple Accessories for Apple Watch, iPhone, iPad and Mac - Apple (IN)
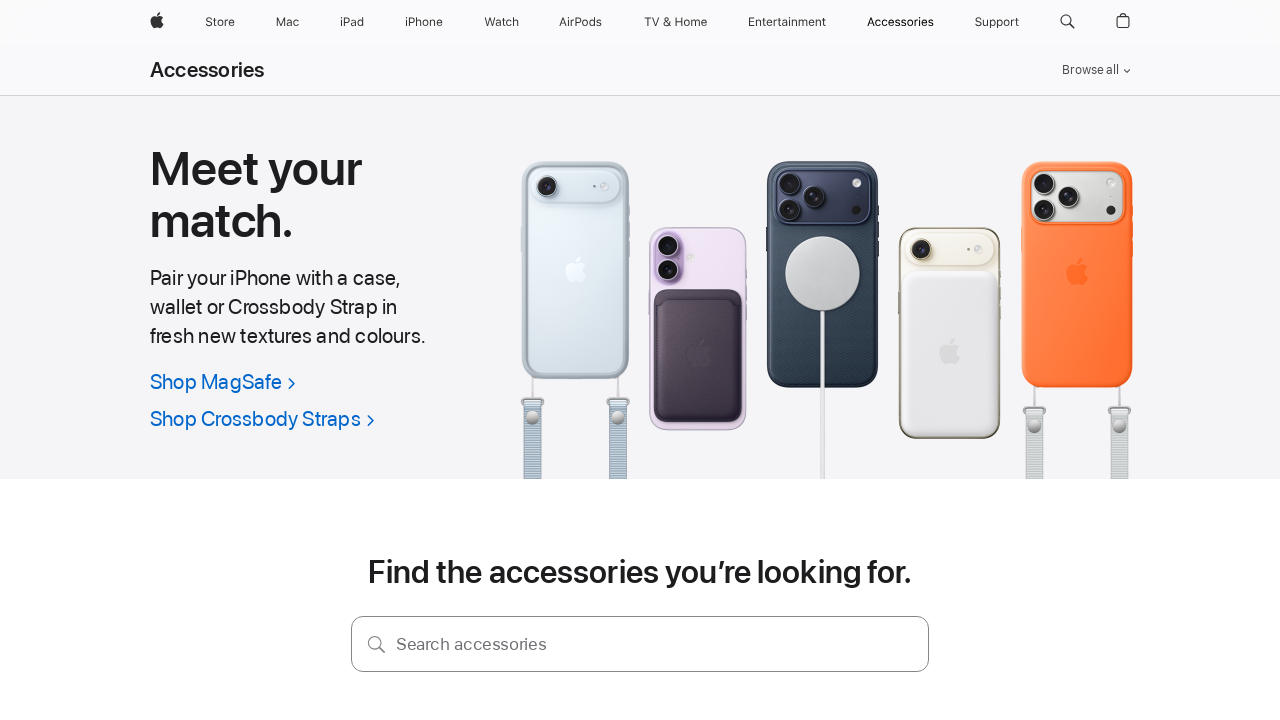

Navigated back to previous page
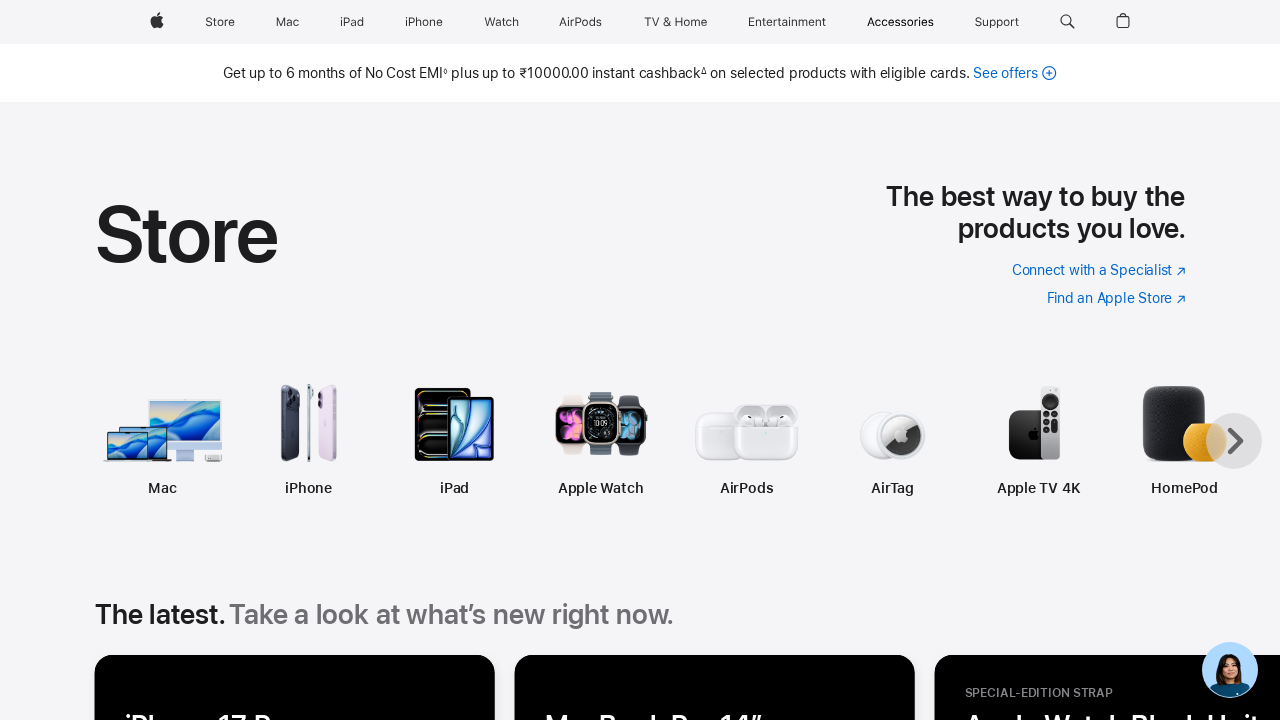

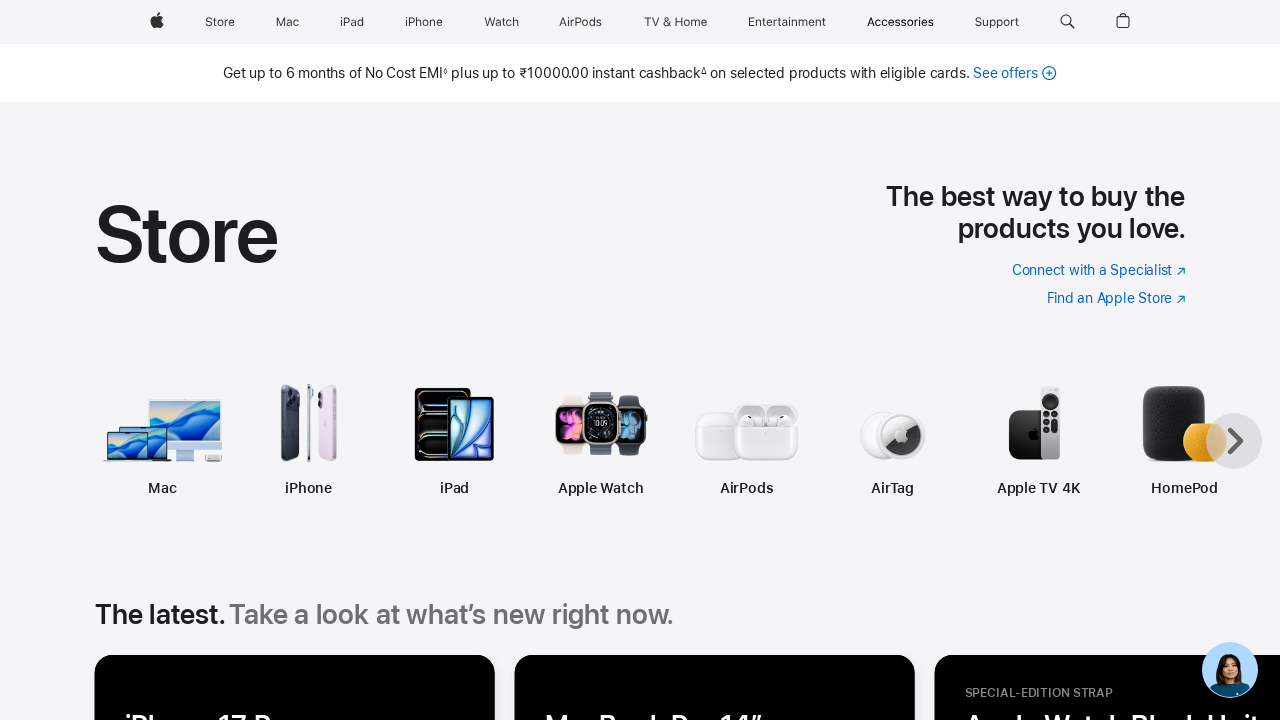